Demonstrates drag-and-drop-by-offset action, dragging an element to specific coordinates

Starting URL: https://crossbrowsertesting.github.io/drag-and-drop

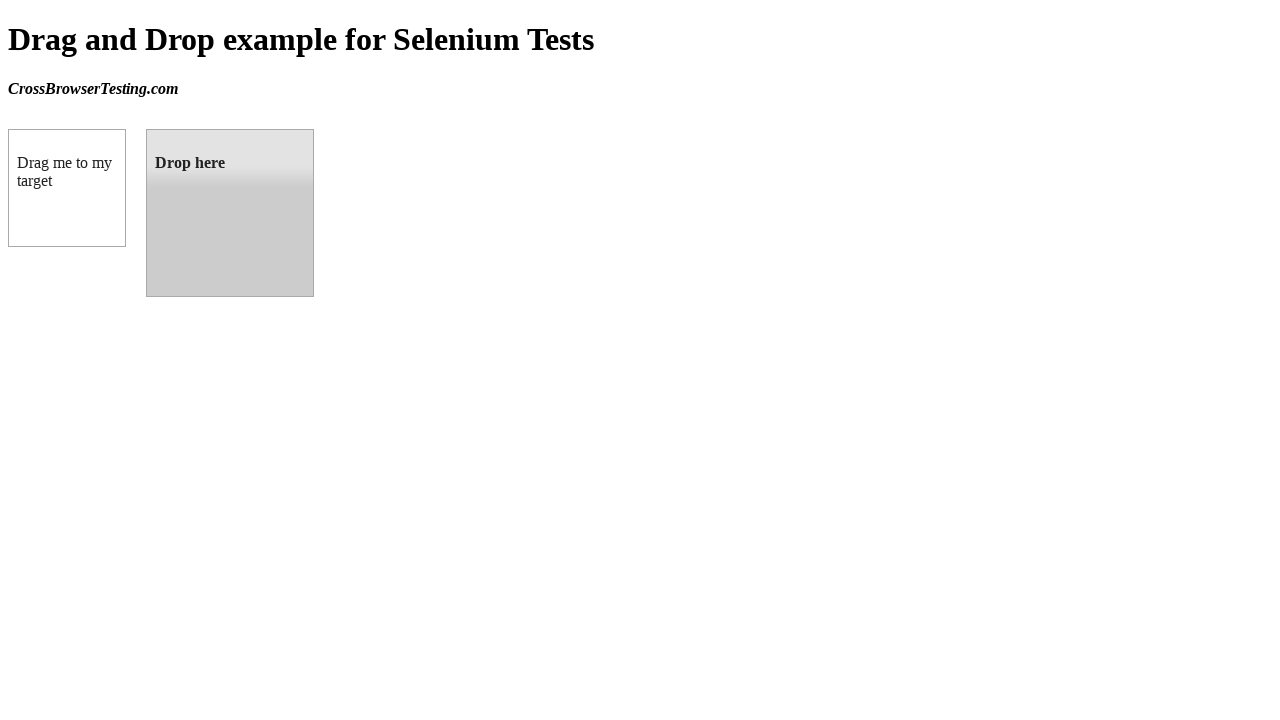

Waited for draggable element to load
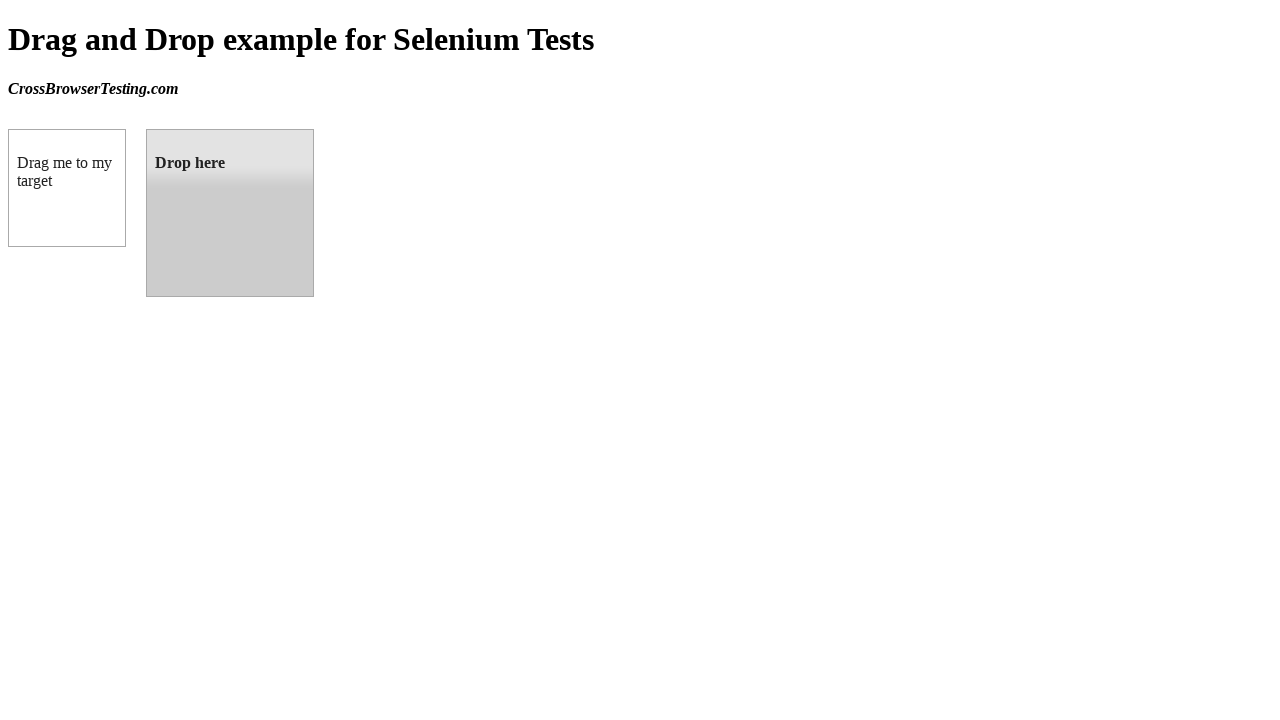

Waited for droppable element to load
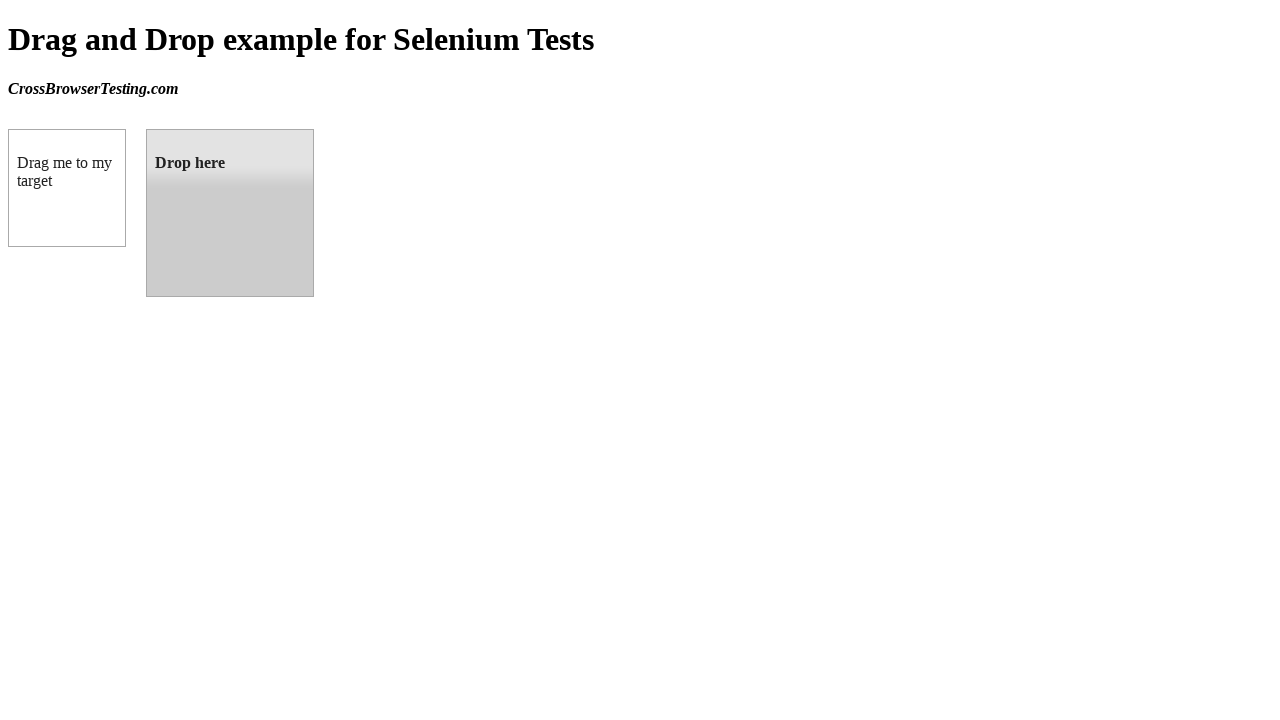

Retrieved bounding box coordinates of droppable target element
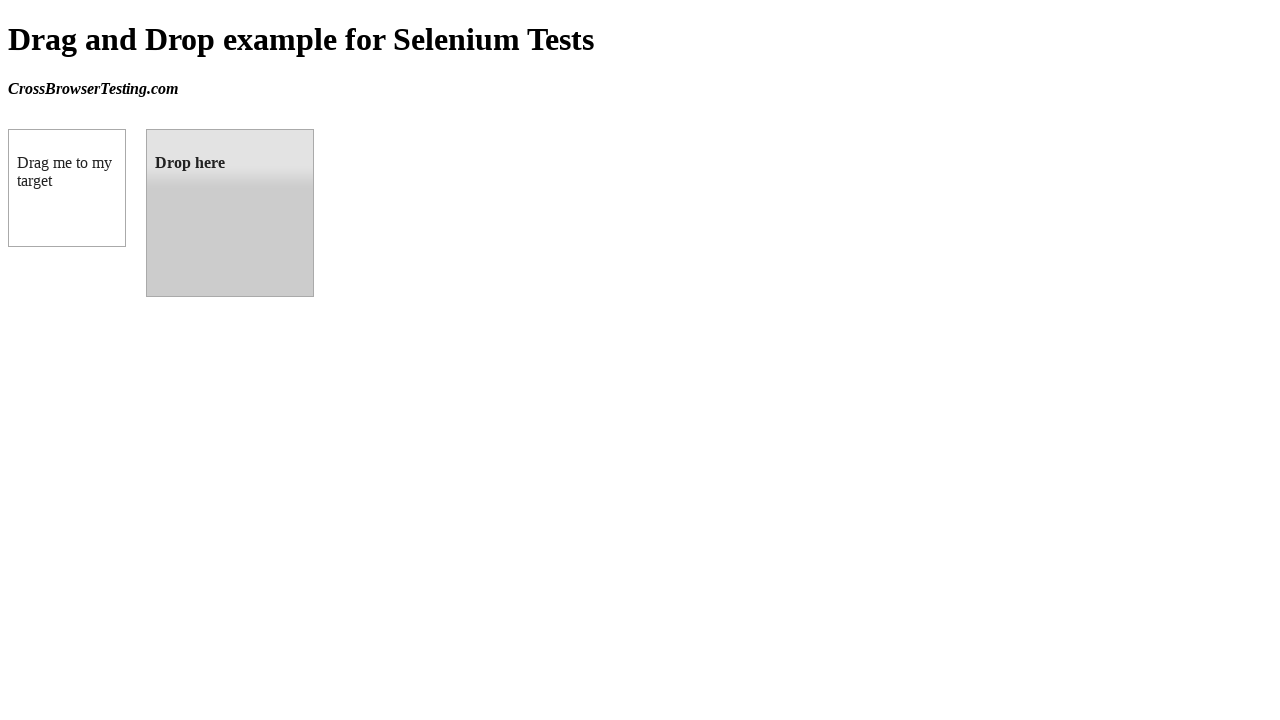

Performed drag-and-drop action from draggable element to droppable target at (230, 213)
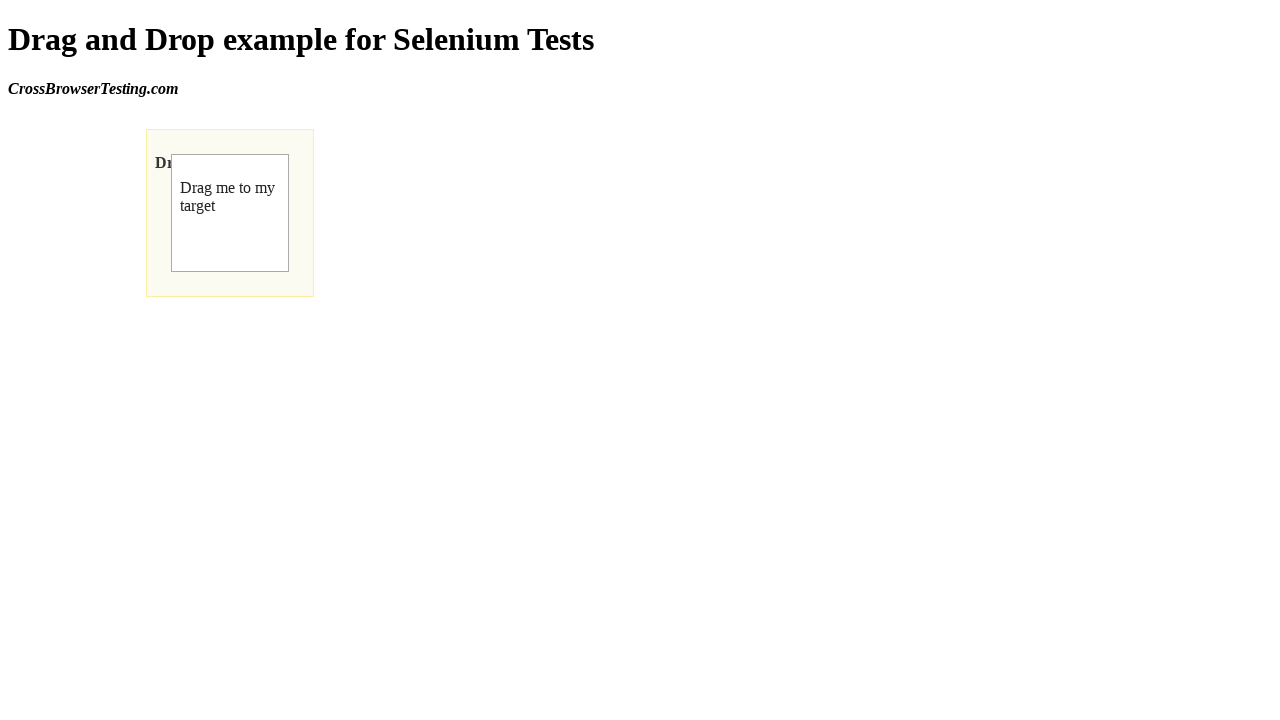

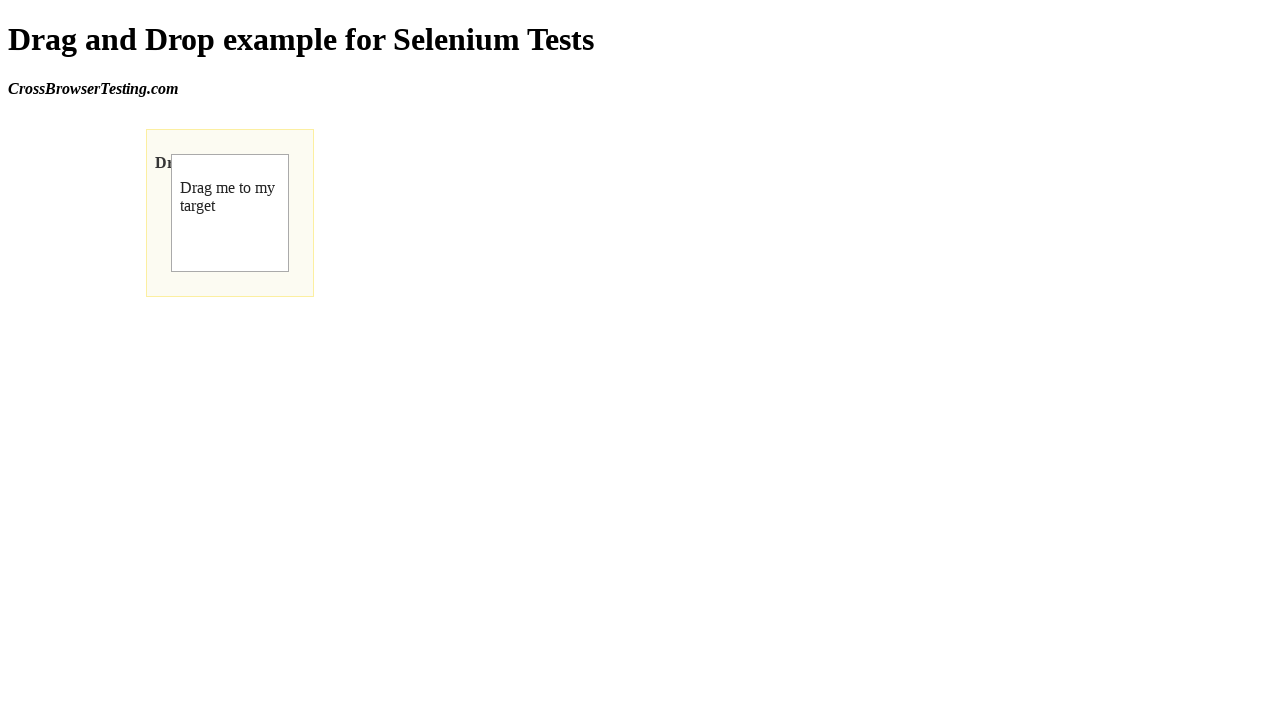